Tests the feedback form with language selection and genre radio buttons

Starting URL: https://kristinek.github.io/site/tasks/provide_feedback

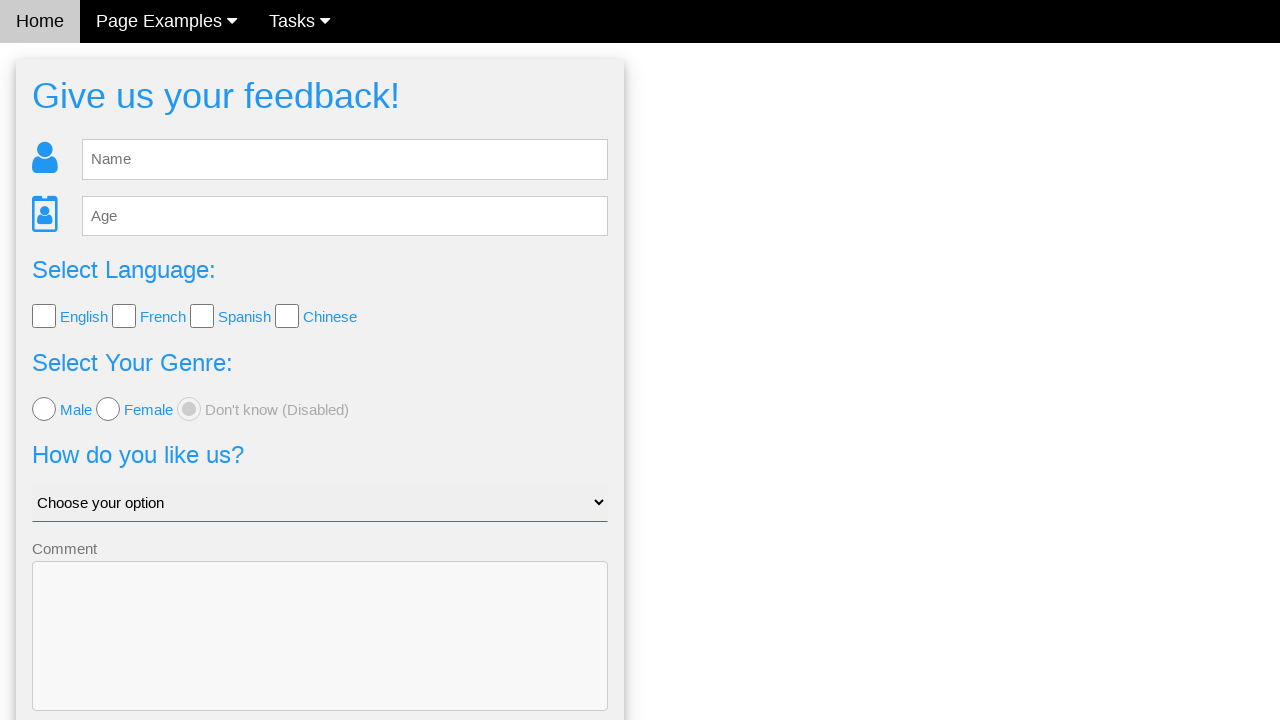

Filled feedback form name field with 'Bob Wilson' on #fb_name
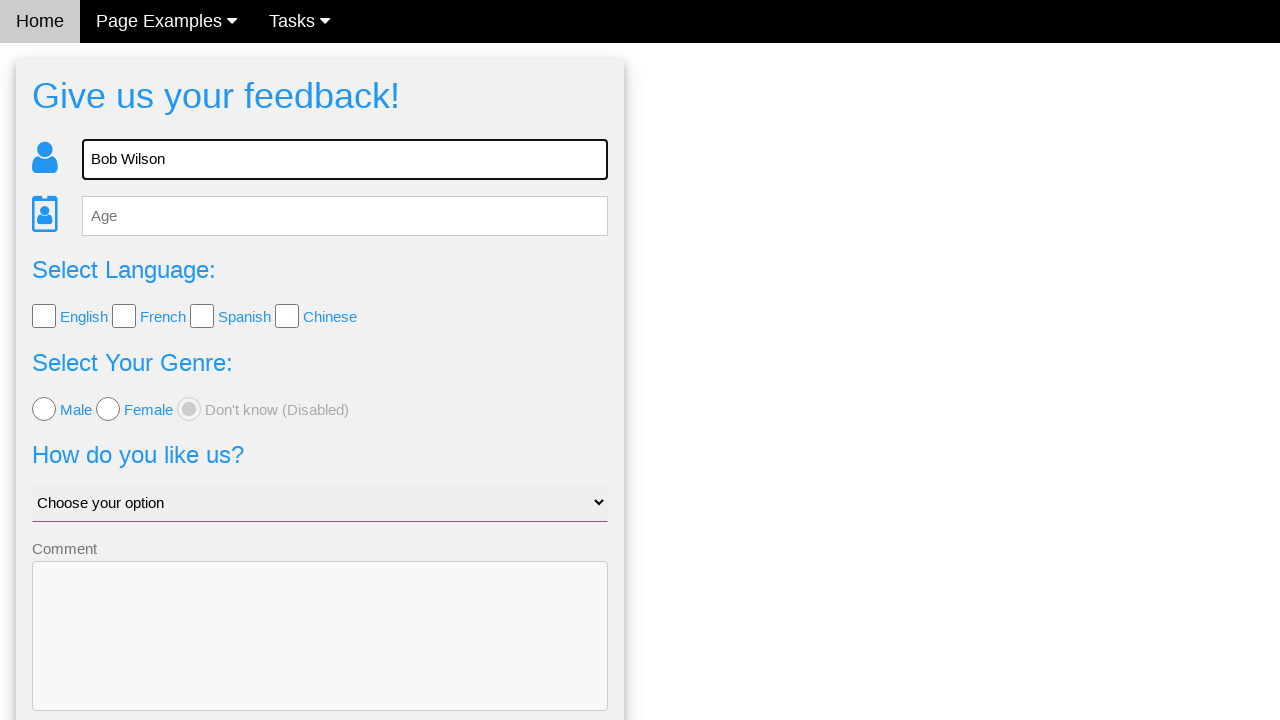

Filled feedback form age field with '28' on #fb_age
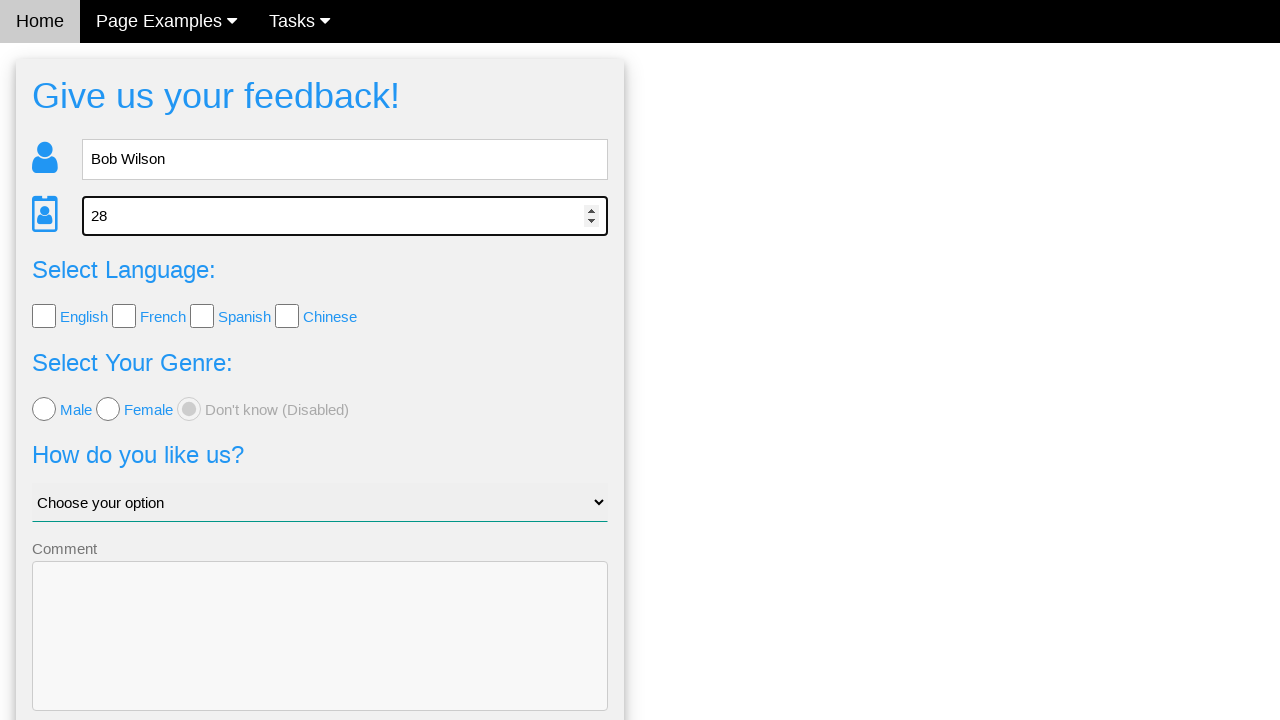

Selected English language checkbox at (44, 316) on xpath=//input[@class='w3-check' and @value='English']
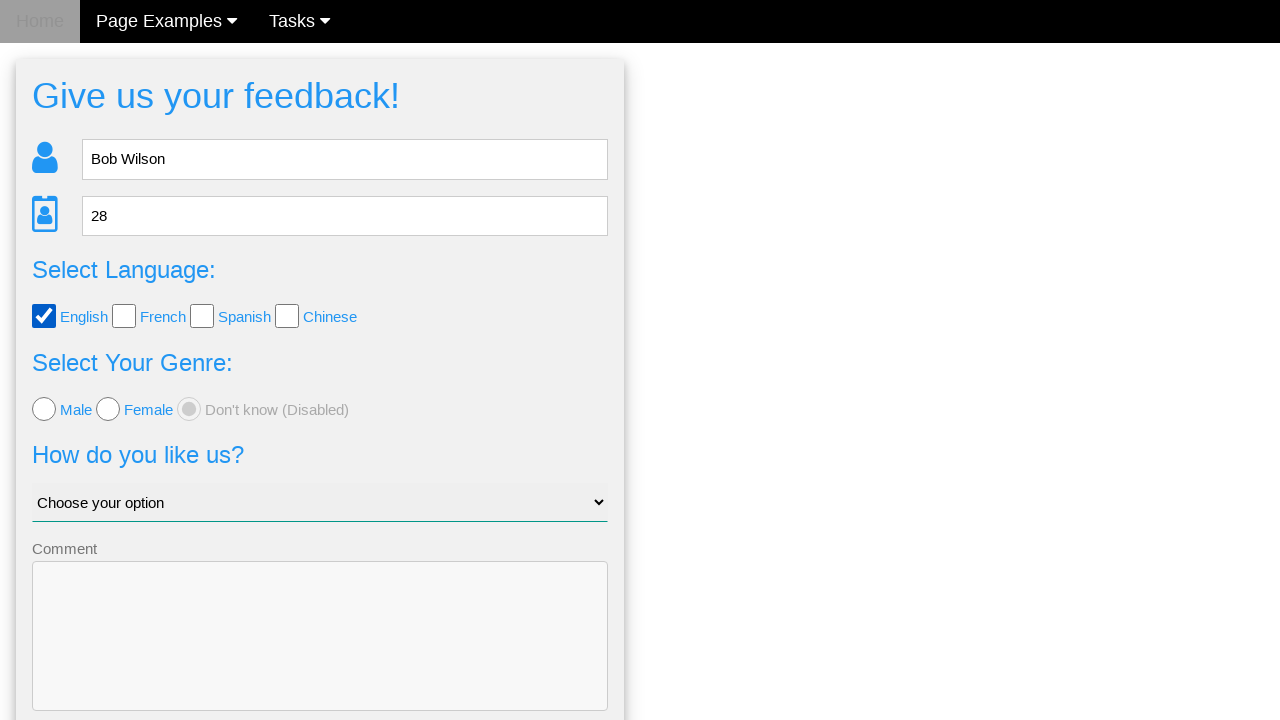

Selected male genre radio button at (44, 409) on xpath=//input[@value='male']
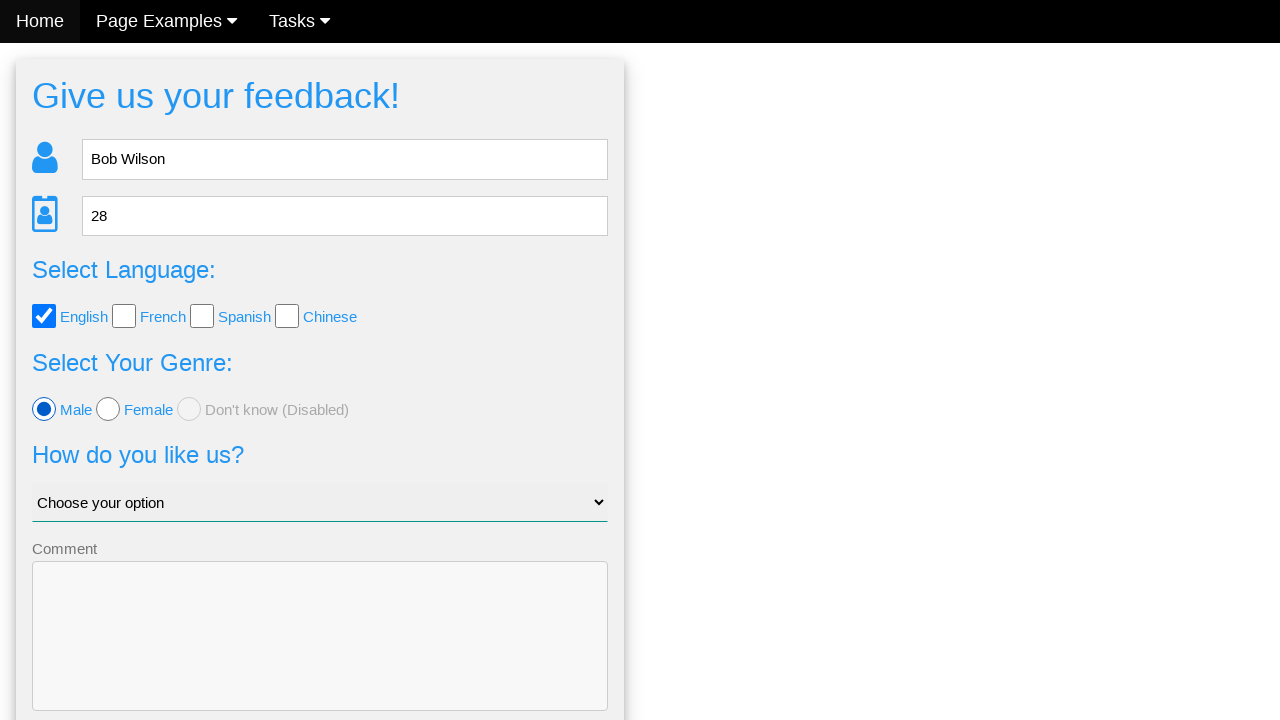

Clicked send feedback button at (320, 656) on .w3-btn-block
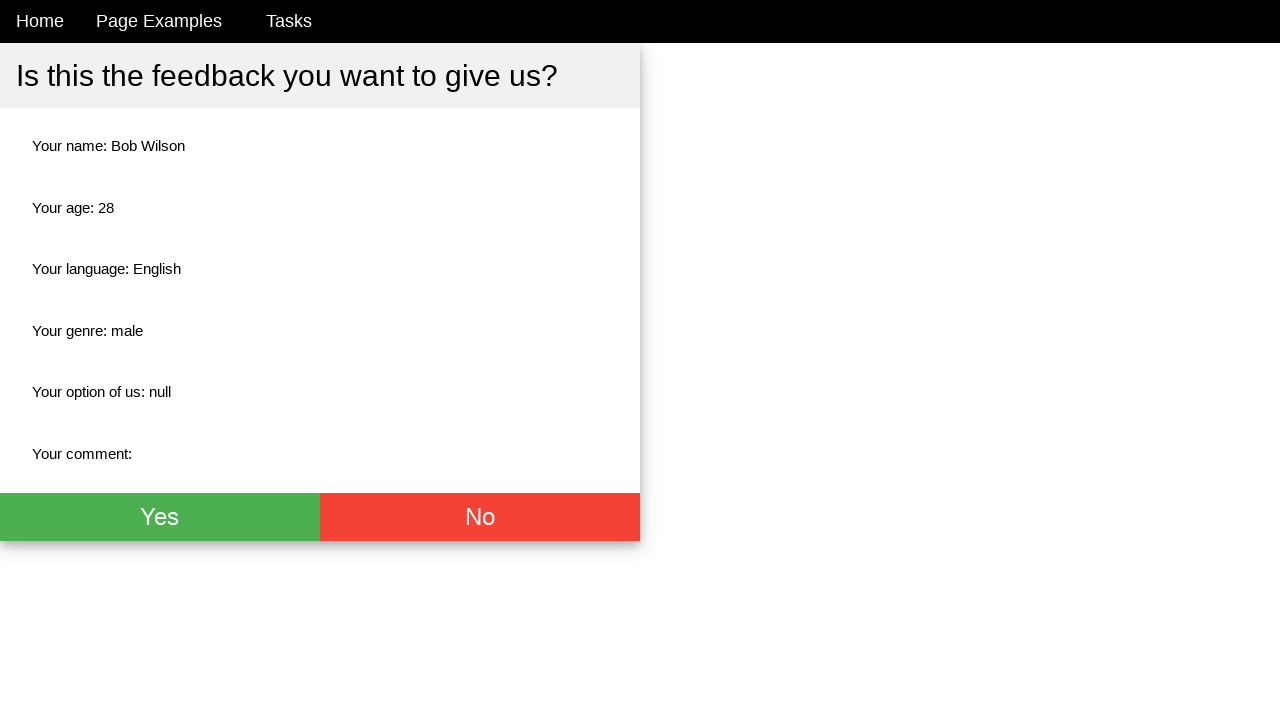

Confirmation page loaded with name field visible
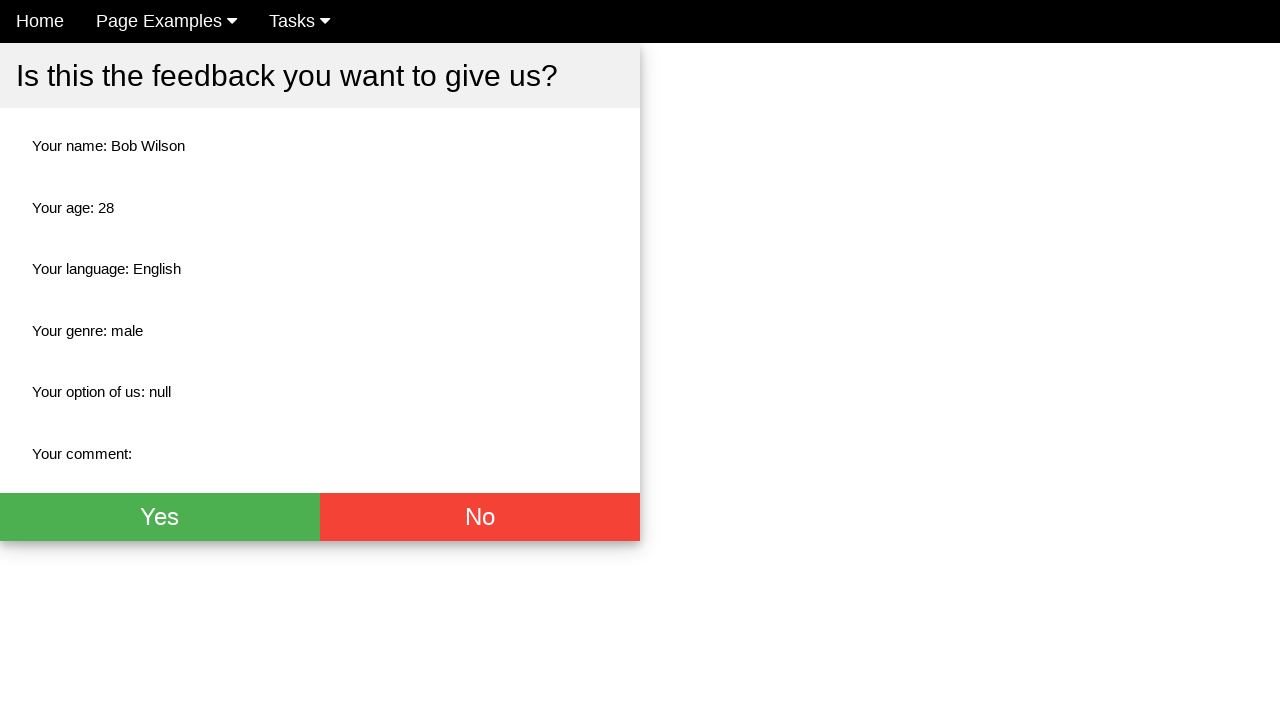

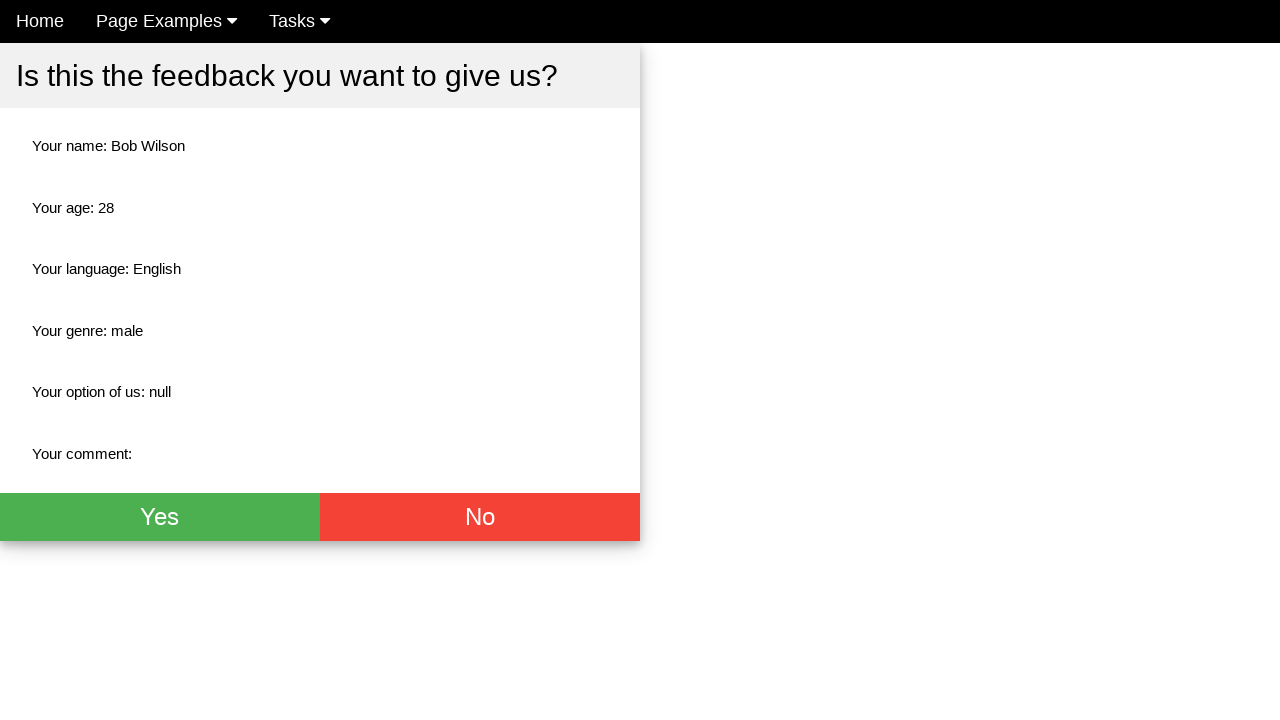